Tests browser window handling by clicking a link that opens a new window, switching between windows, and printing the URL of the new window

Starting URL: https://www.w3schools.com/html/html_links.asp

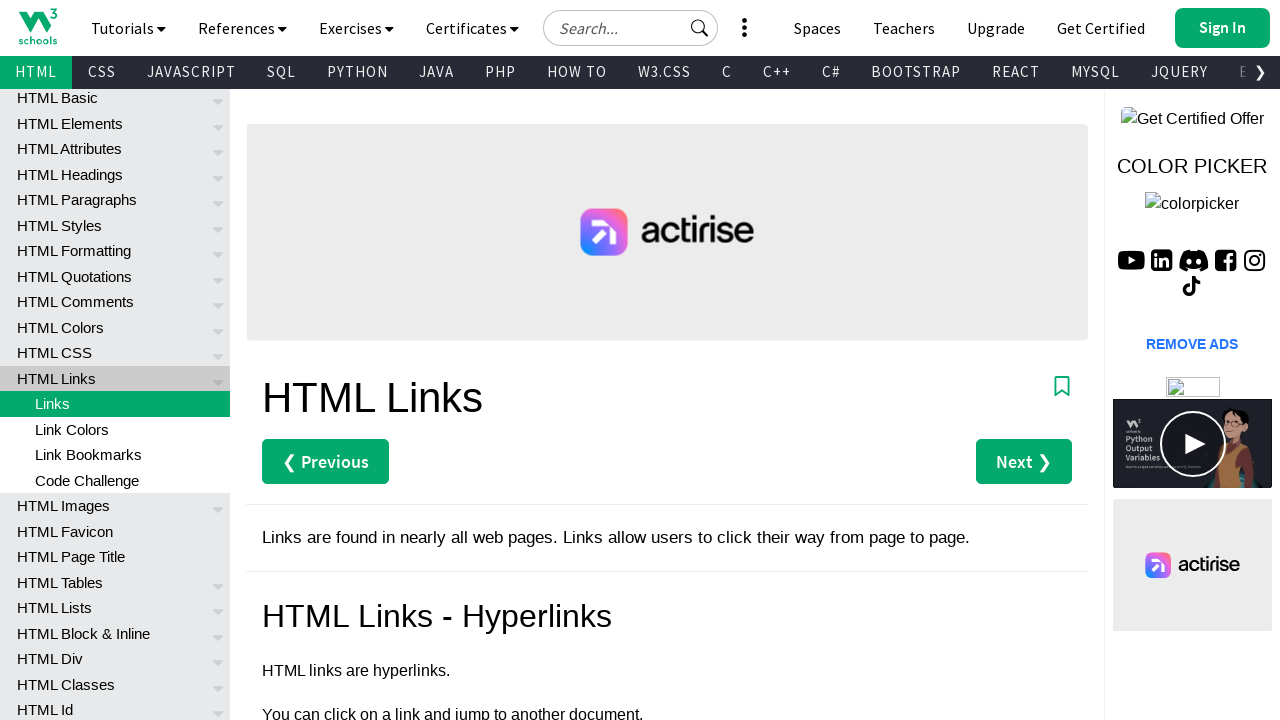

Clicked 'Try it Yourself' link to open new window at (334, 360) on text=Try it Yourself
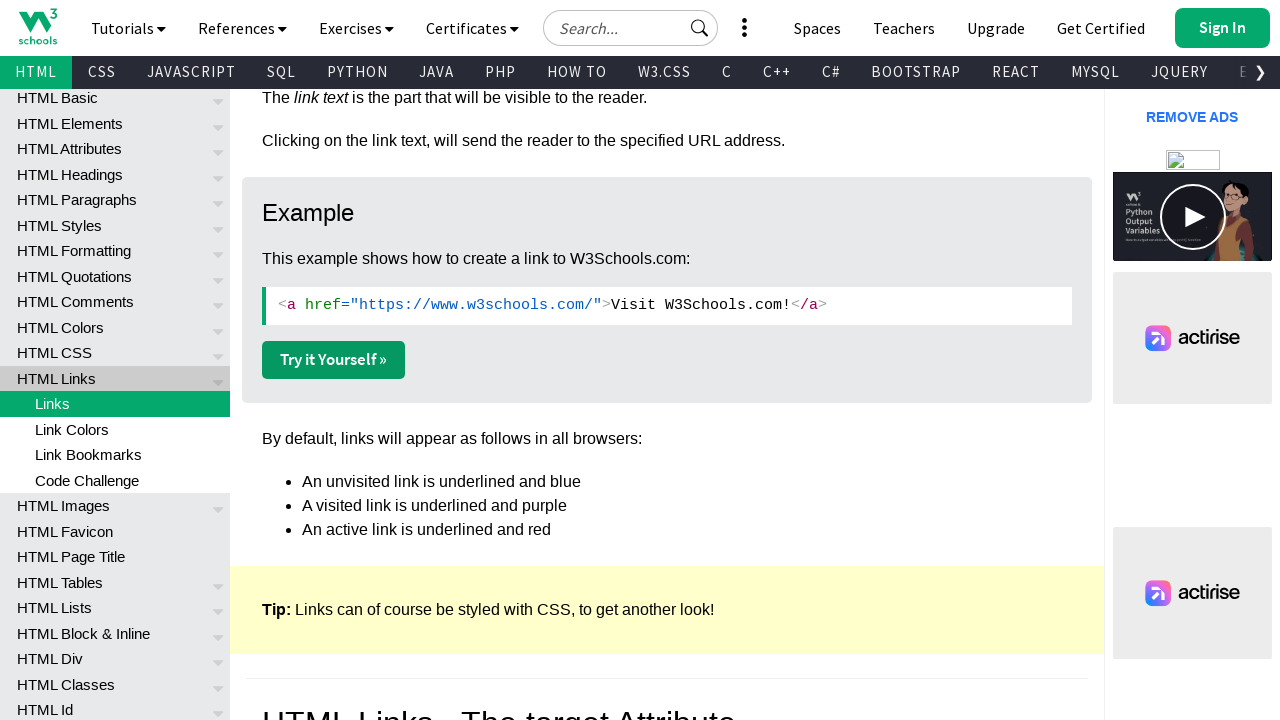

Waited 2000ms for new window to open
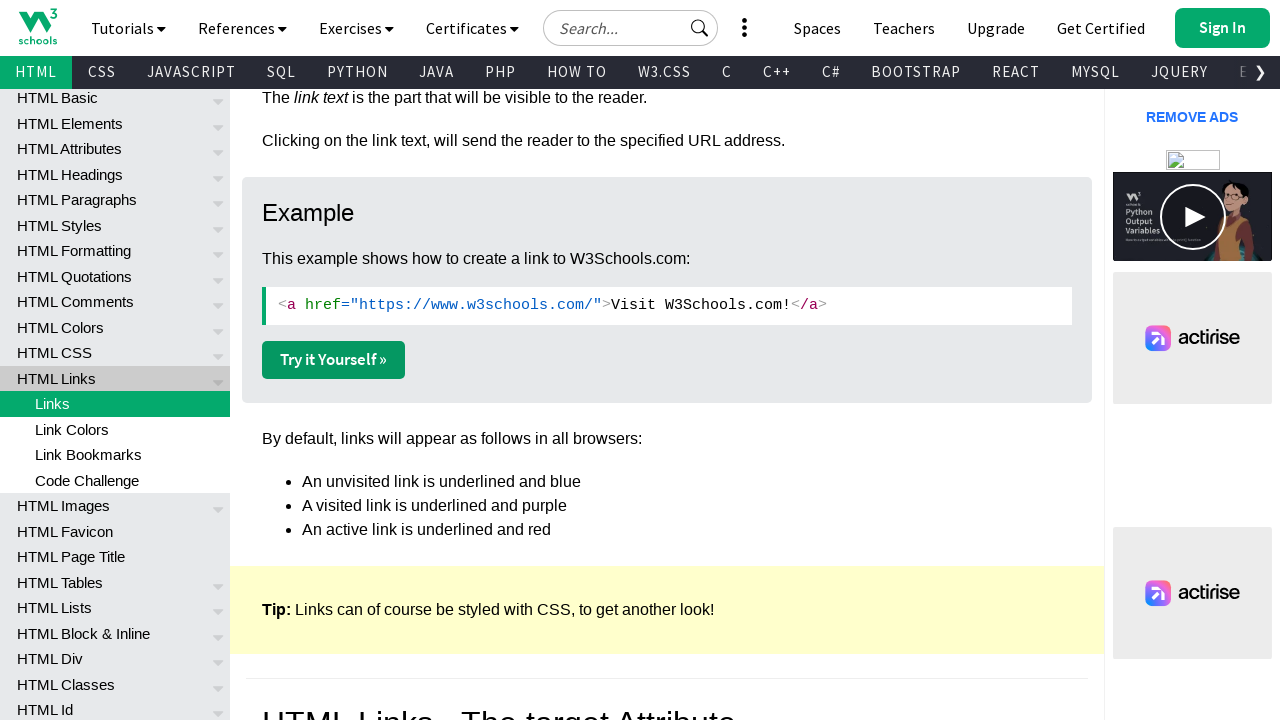

Retrieved all open browser pages from context
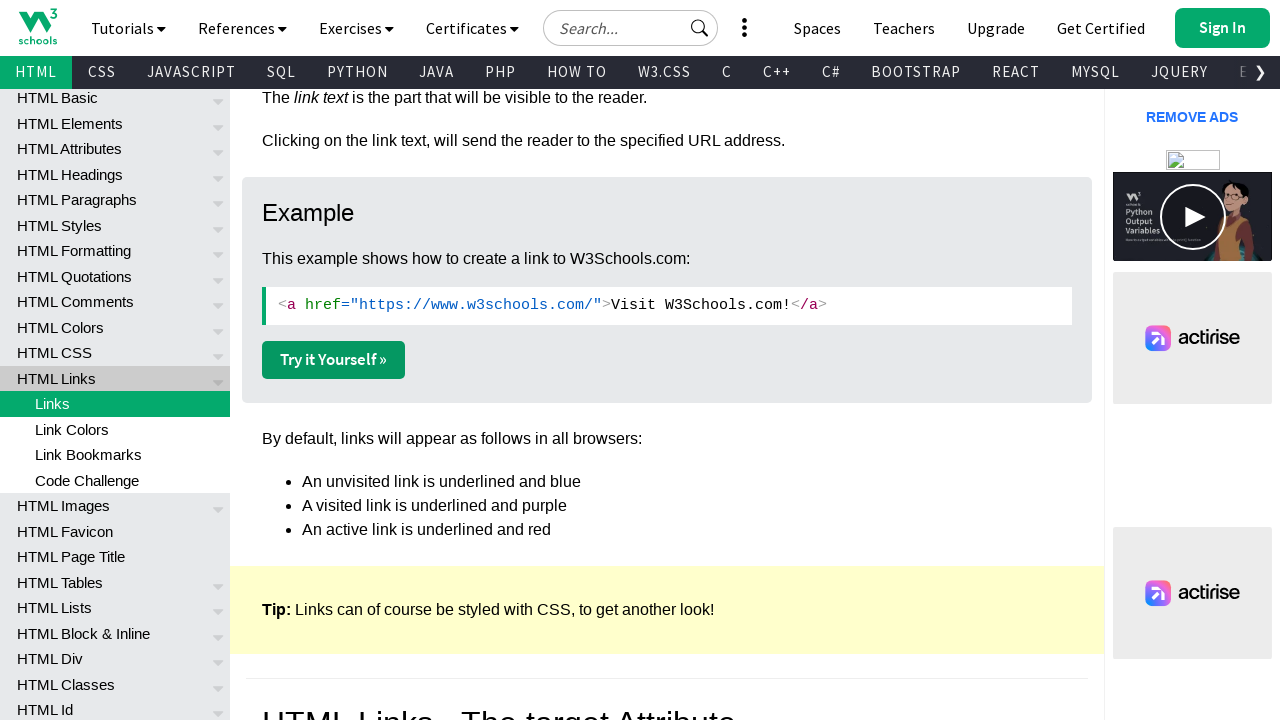

Counted 2 open browser windows
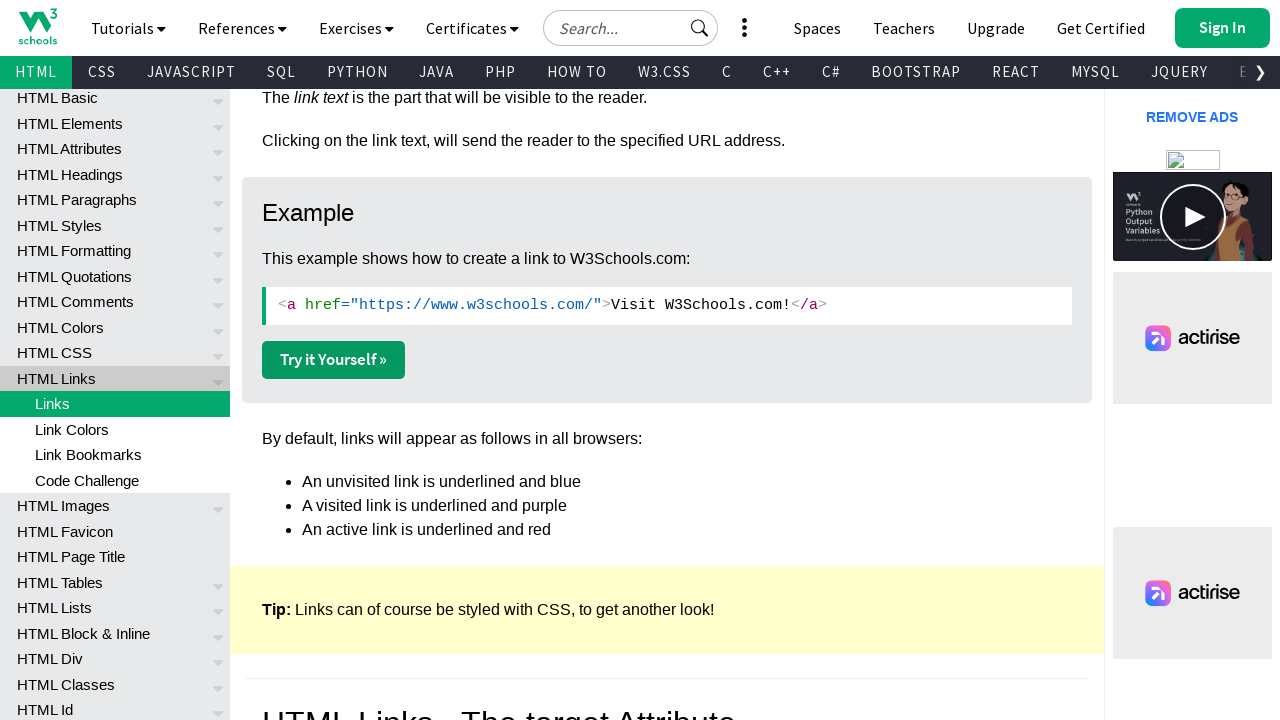

Switched to new window with URL: https://www.w3schools.com/html/tryit.asp?filename=tryhtml_links_w3schools
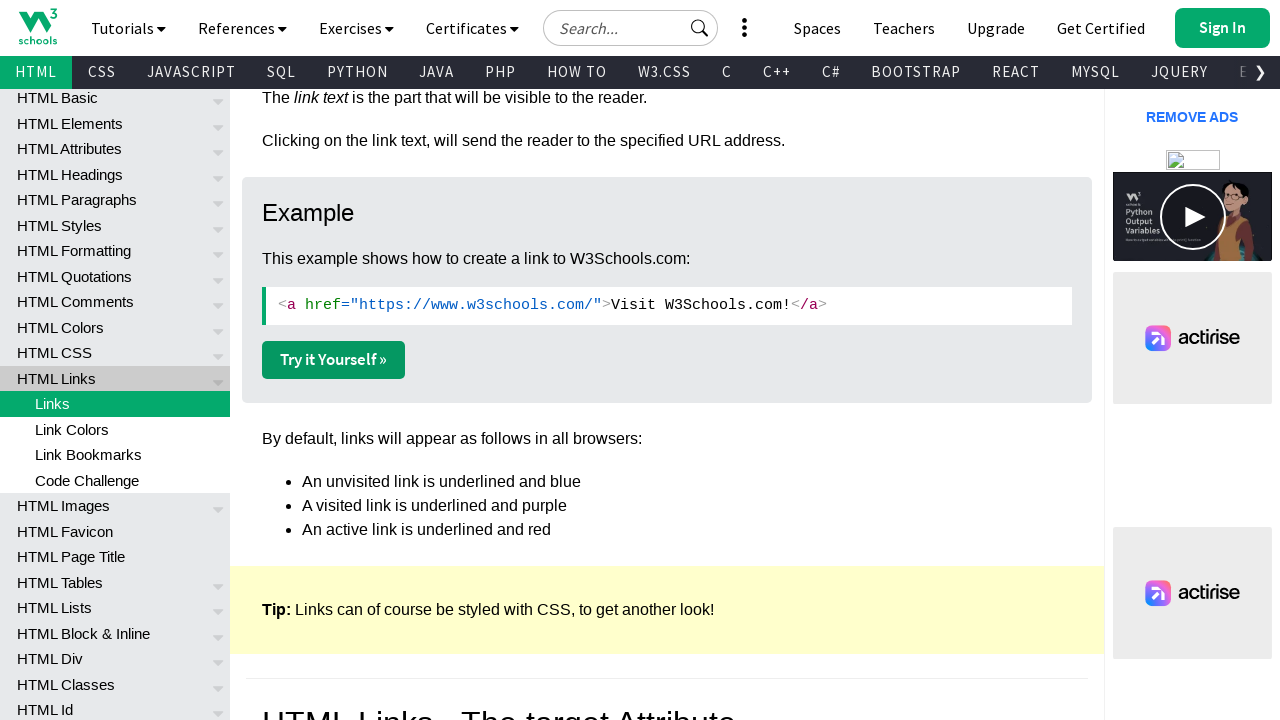

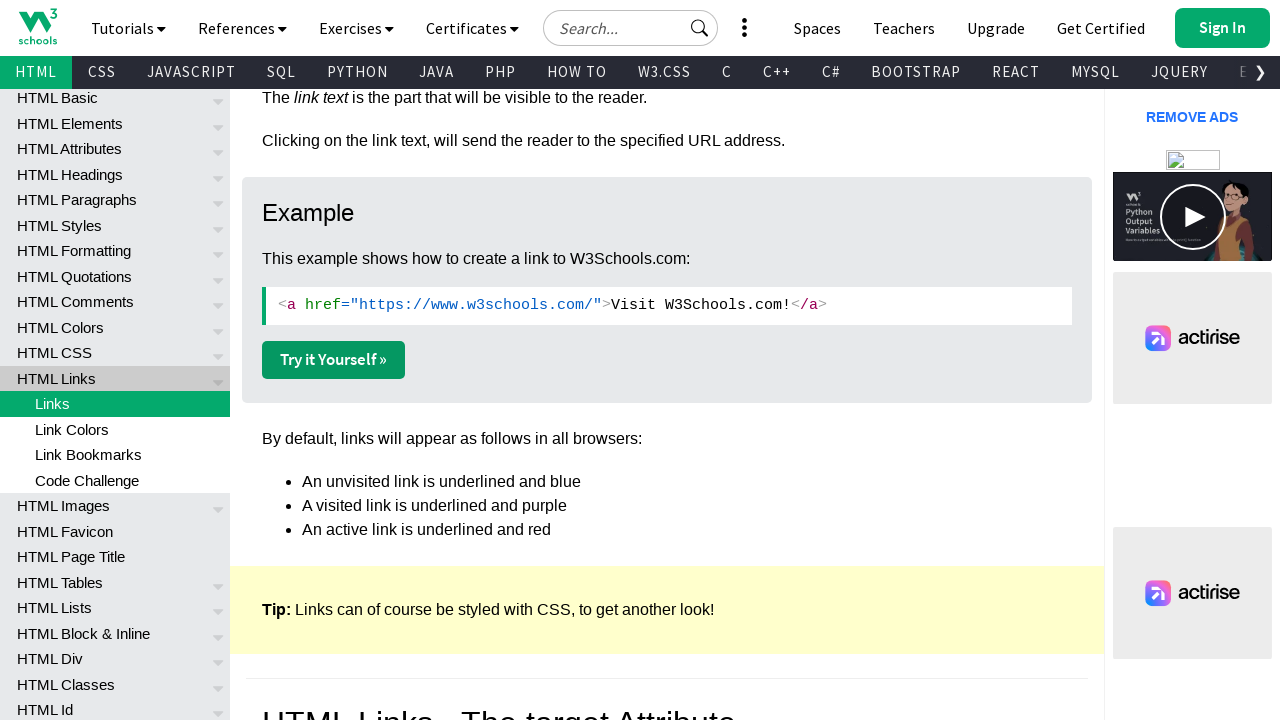